Tests dynamic controls page by clicking a button that removes a checkbox and verifying the confirmation message appears

Starting URL: https://the-internet.herokuapp.com/dynamic_controls

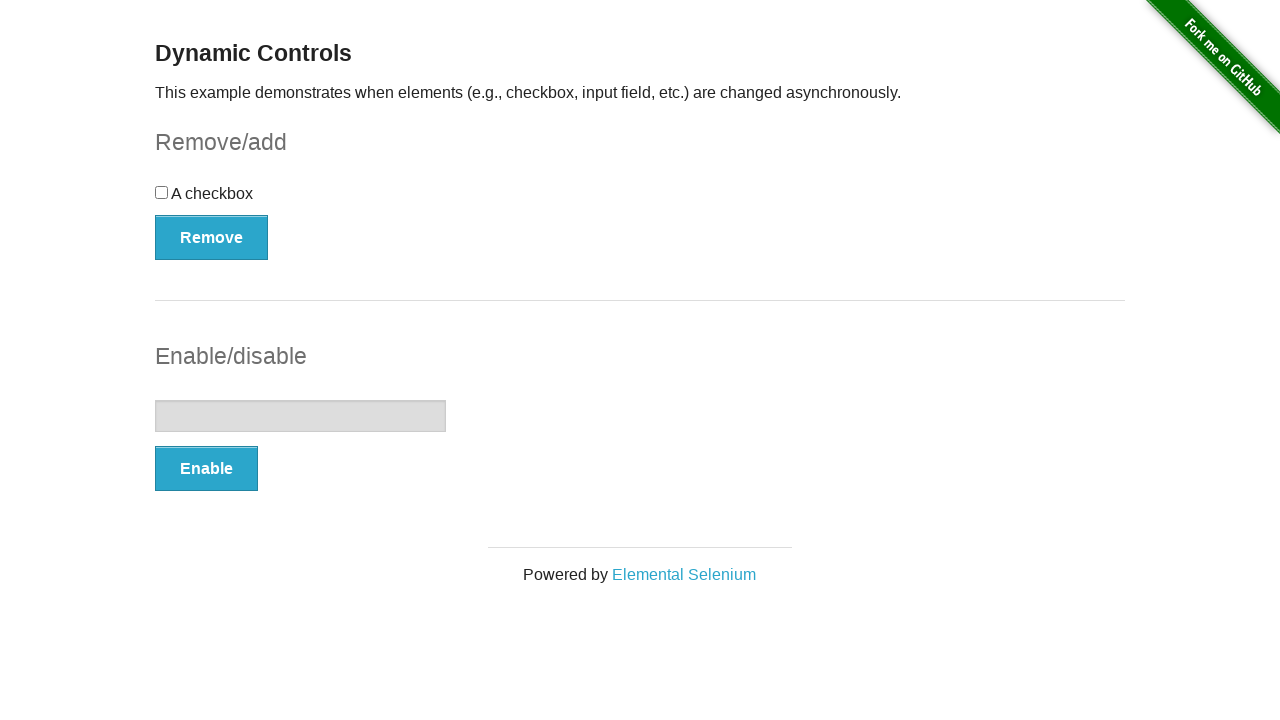

Clicked Remove button in checkbox example section at (212, 237) on #checkbox-example > button
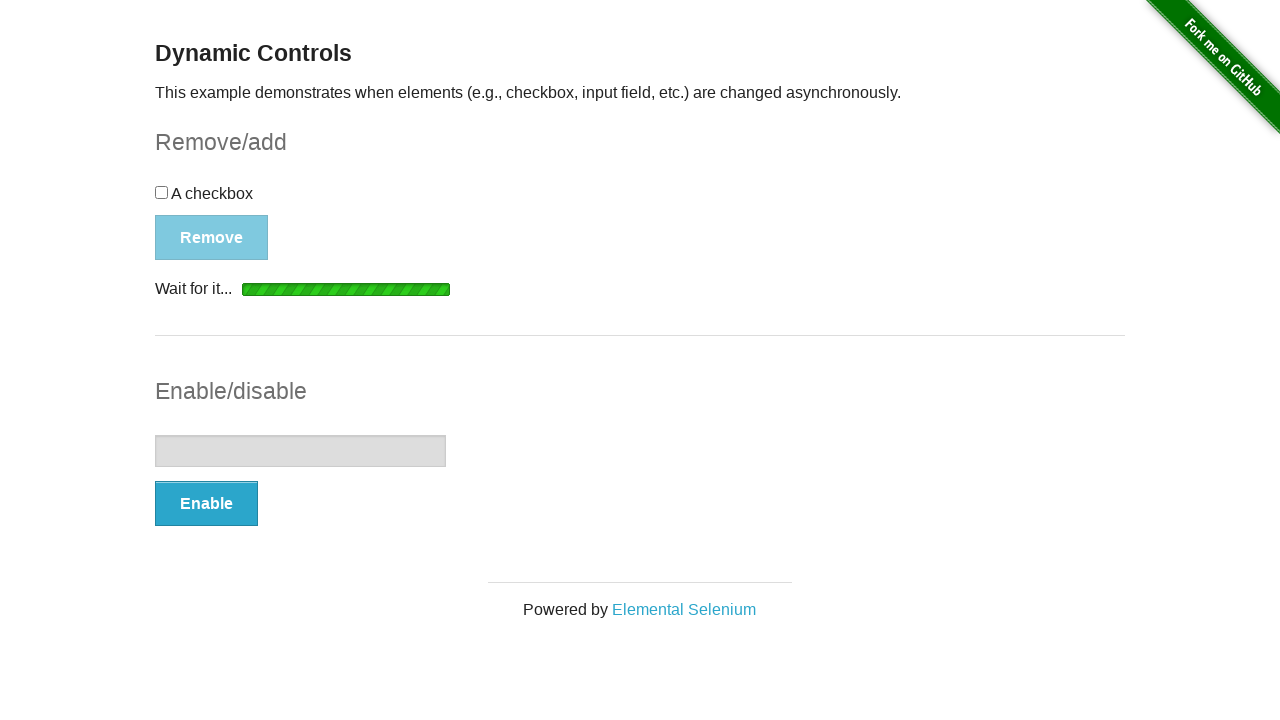

Waited for confirmation message to appear
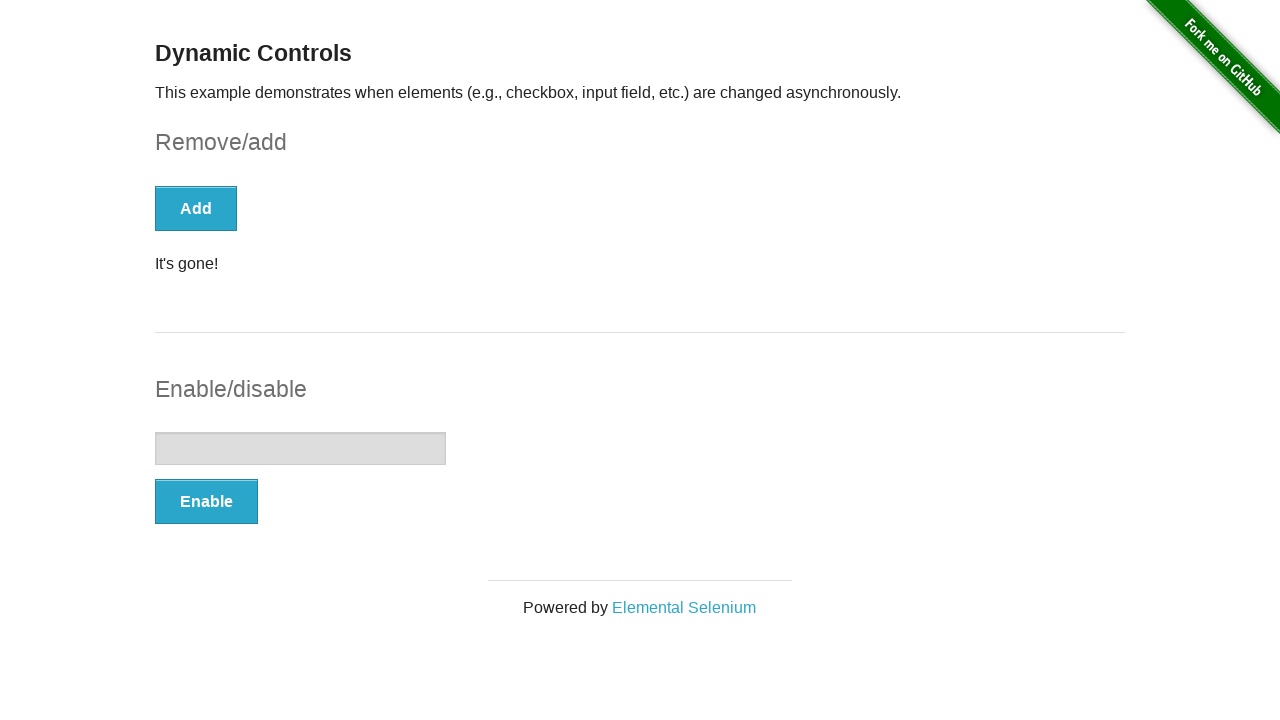

Verified confirmation message displays 'It's gone!'
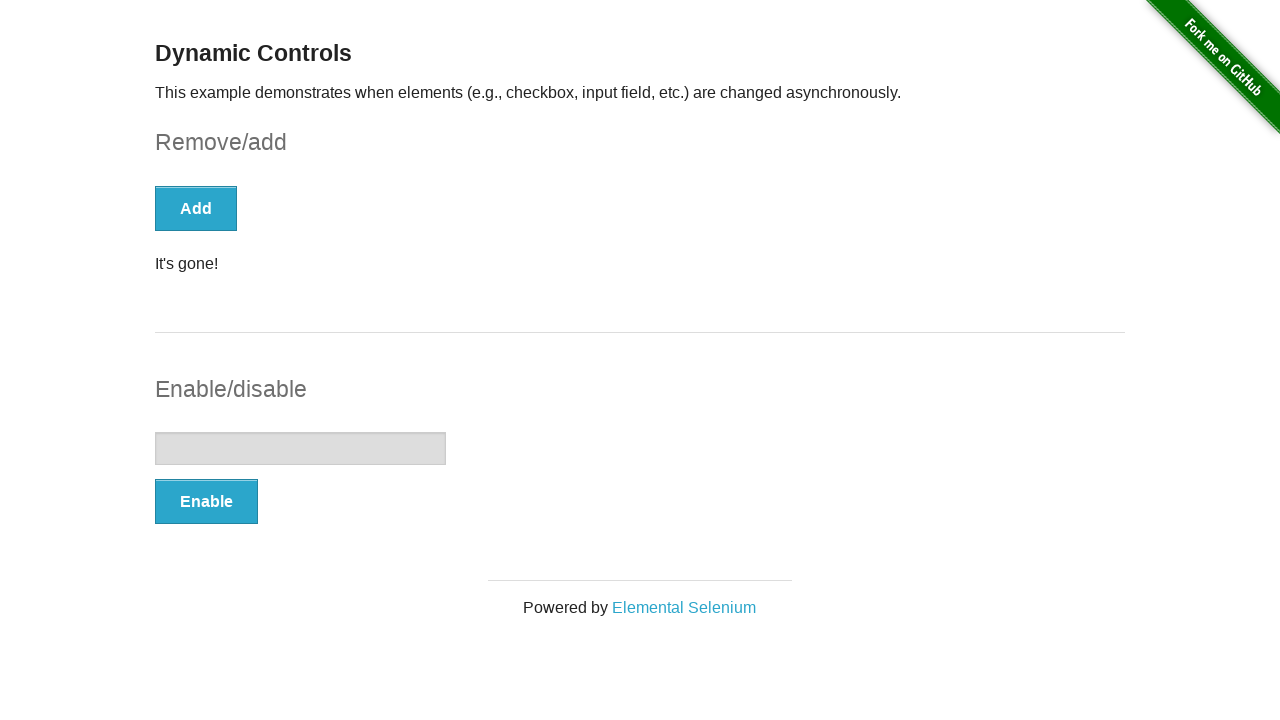

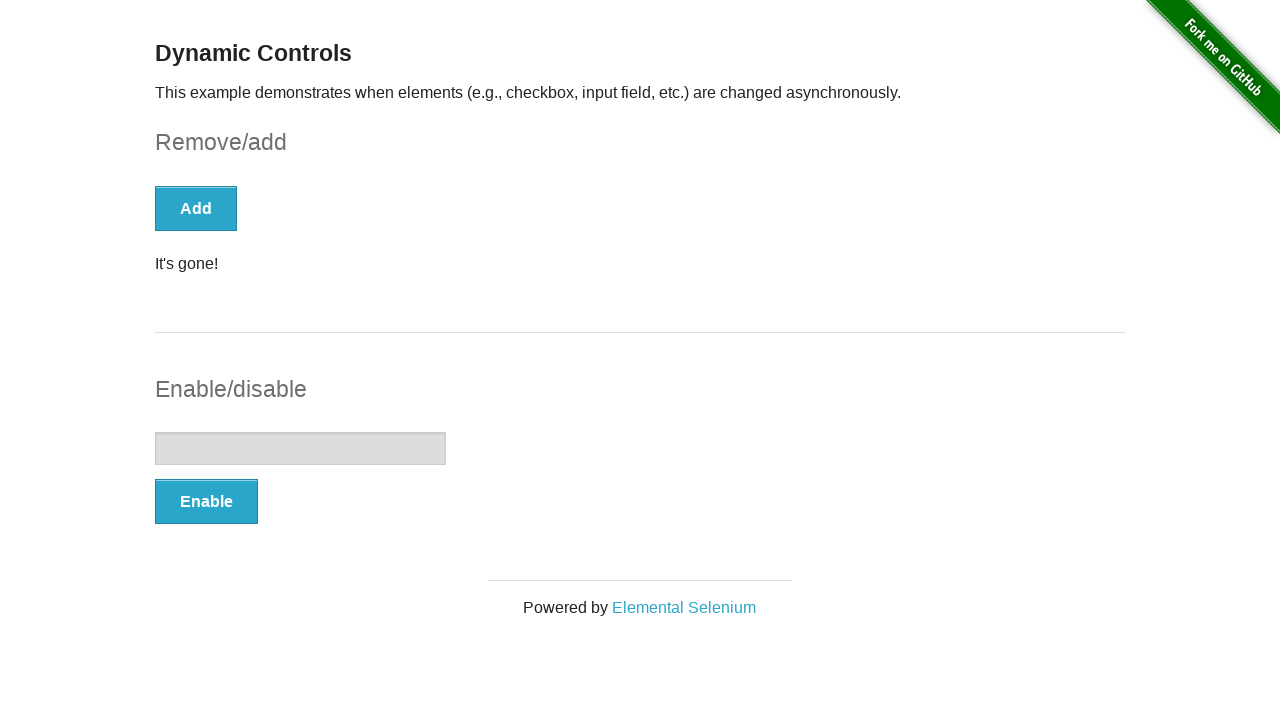